Tests filtering to display only completed items.

Starting URL: https://demo.playwright.dev/todomvc

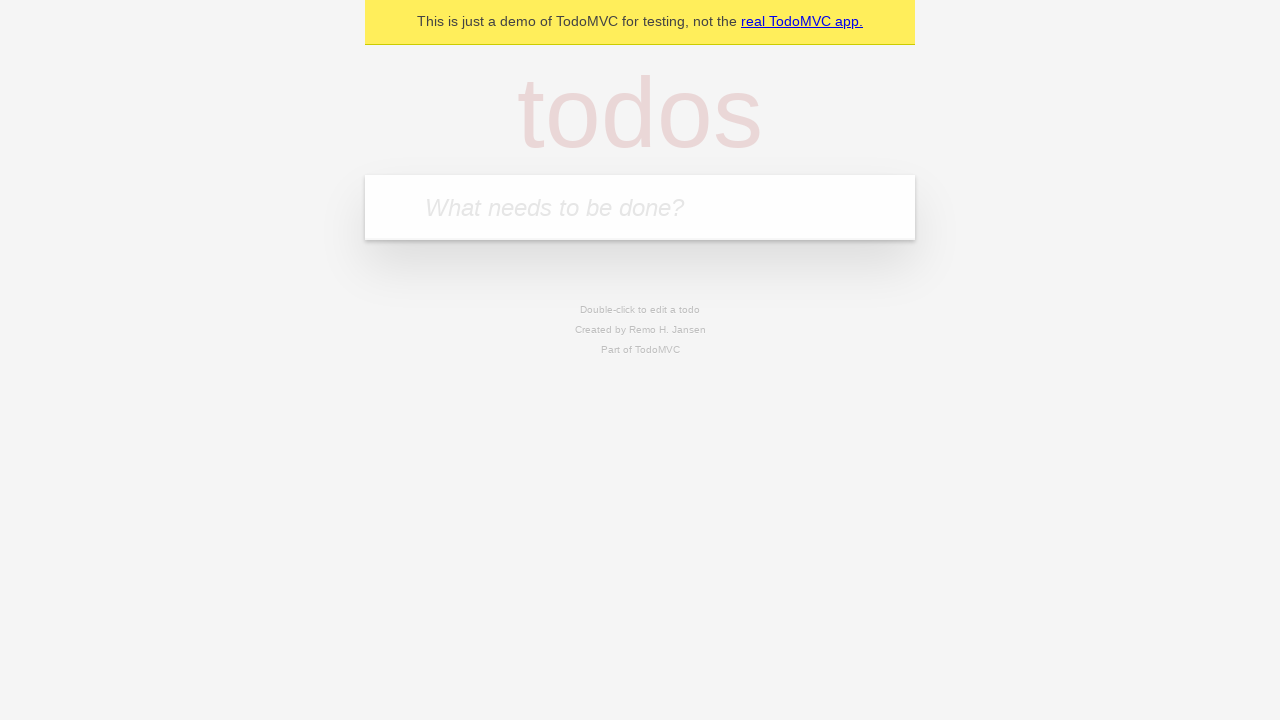

Filled new todo input with 'buy some cheese' on .new-todo
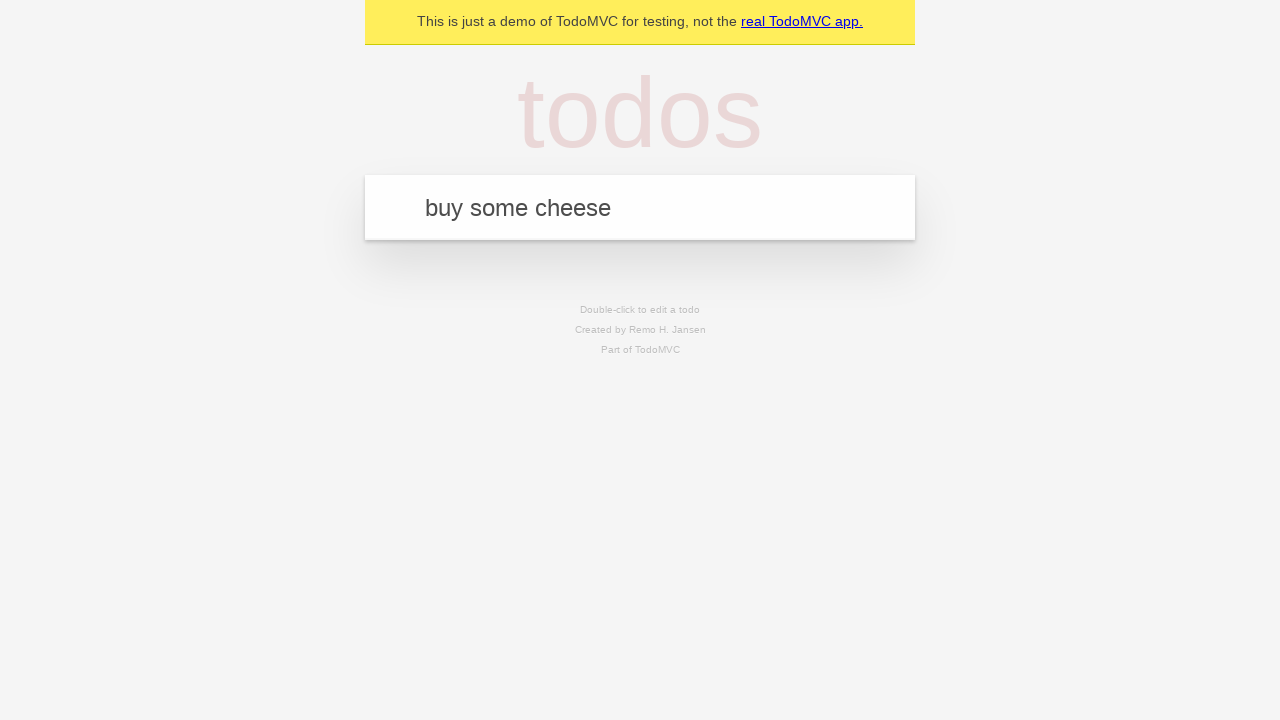

Pressed Enter to add first todo on .new-todo
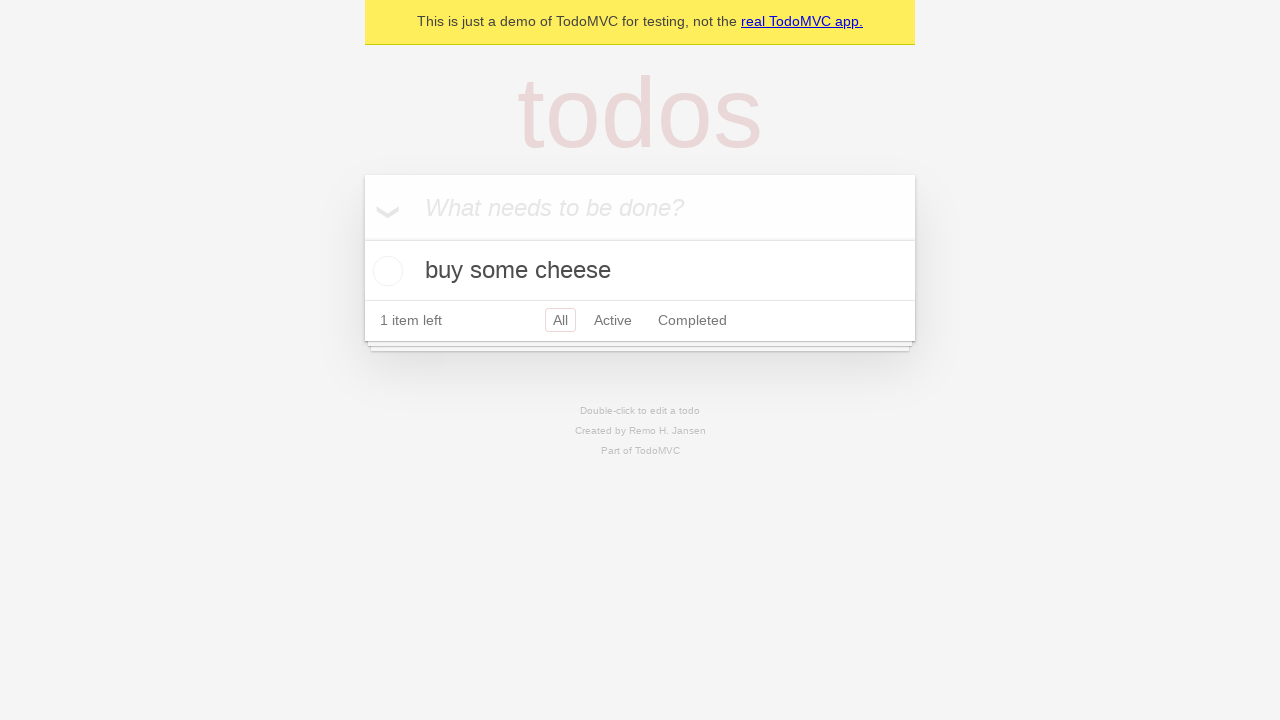

Filled new todo input with 'feed the cat' on .new-todo
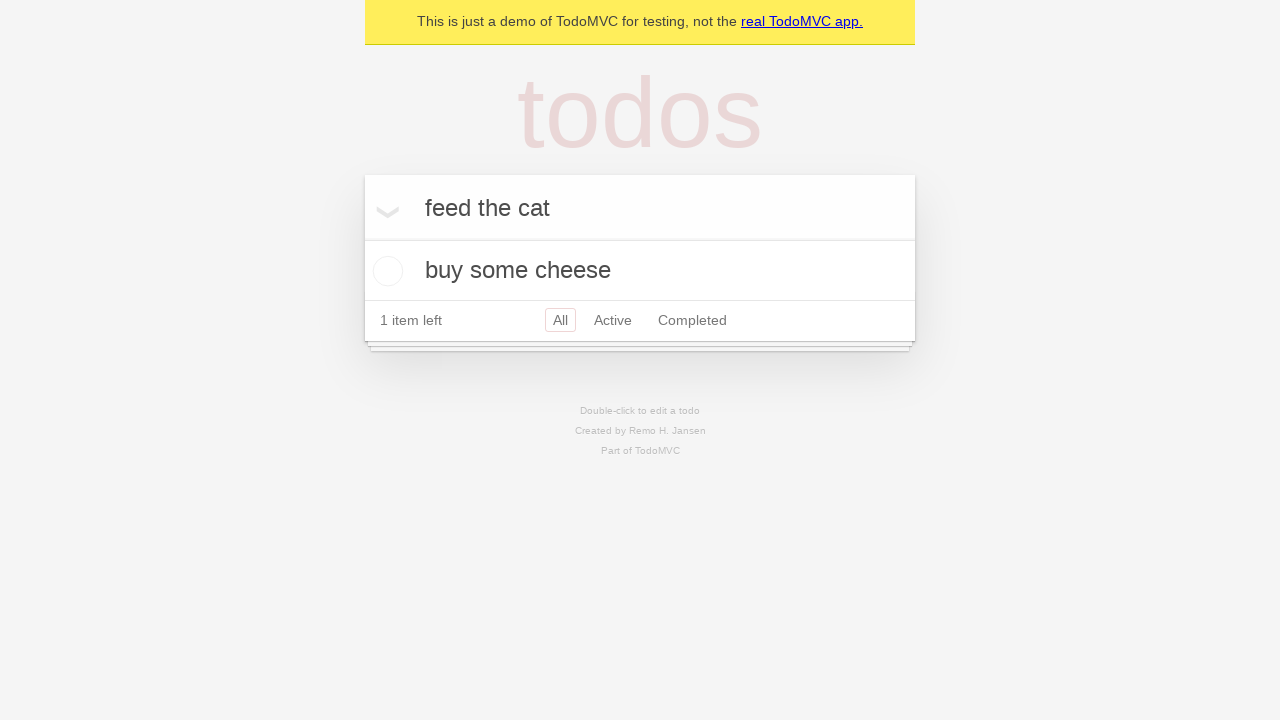

Pressed Enter to add second todo on .new-todo
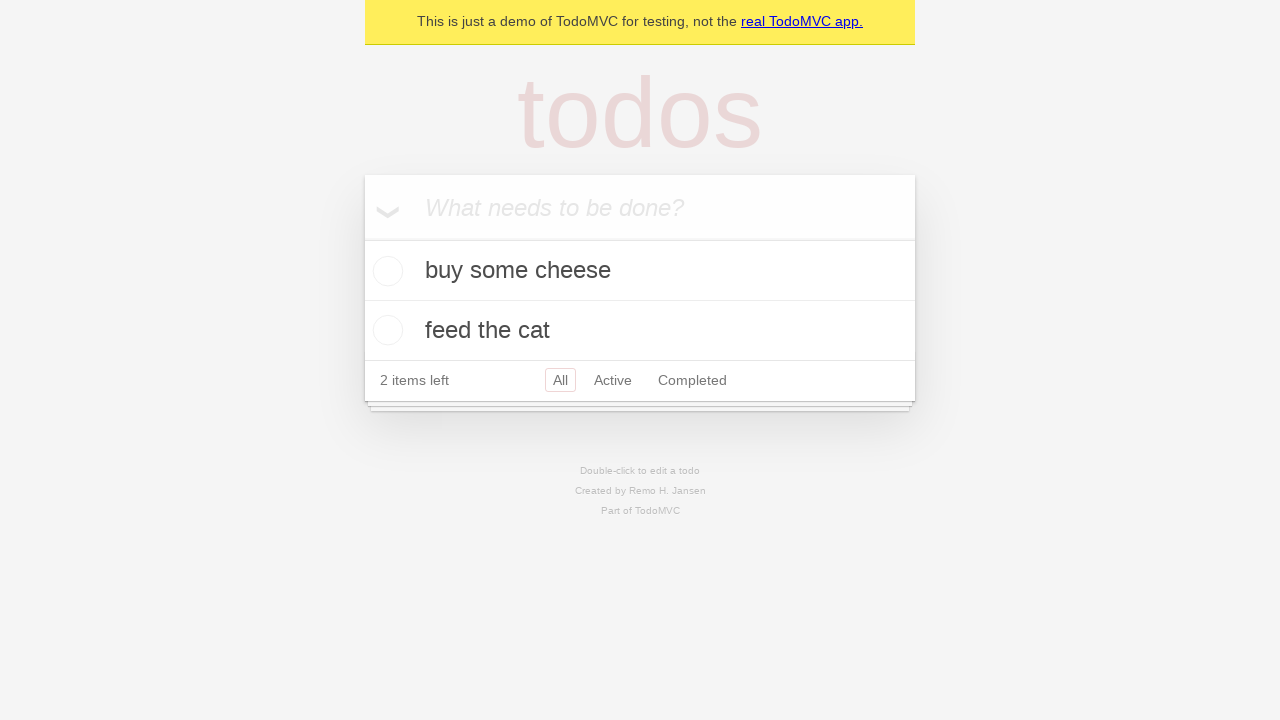

Filled new todo input with 'book a doctors appointment' on .new-todo
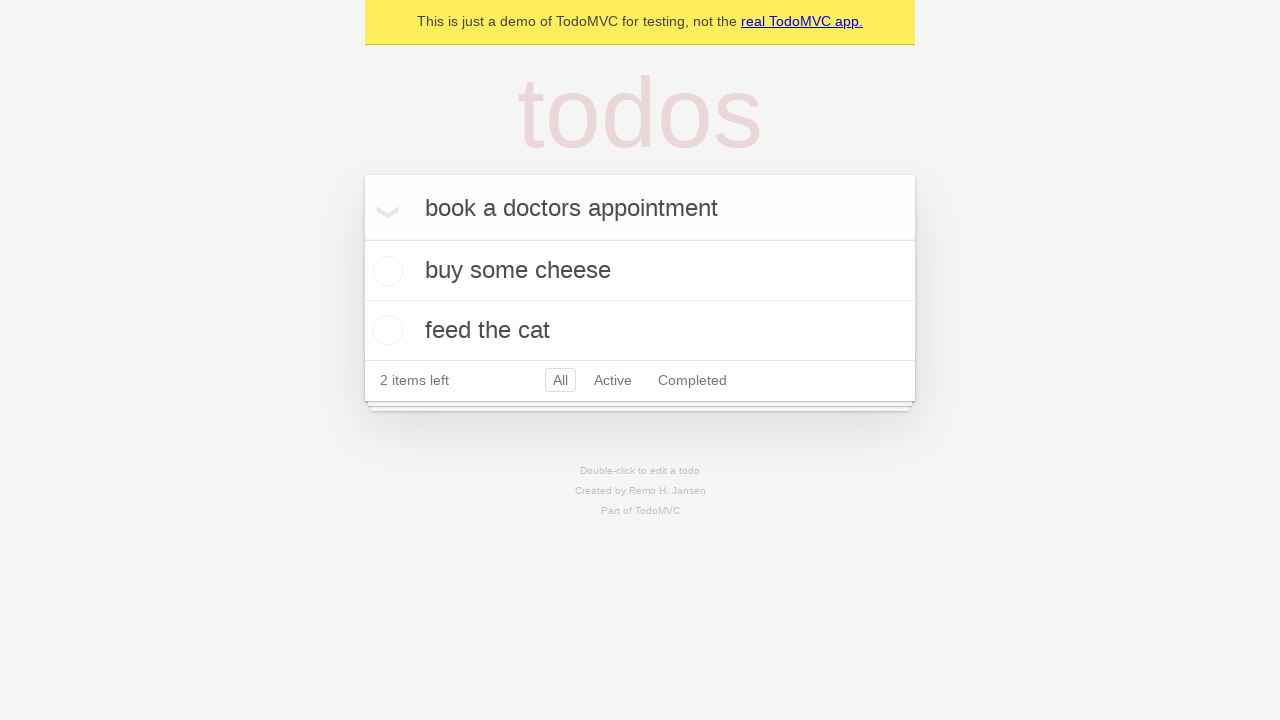

Pressed Enter to add third todo on .new-todo
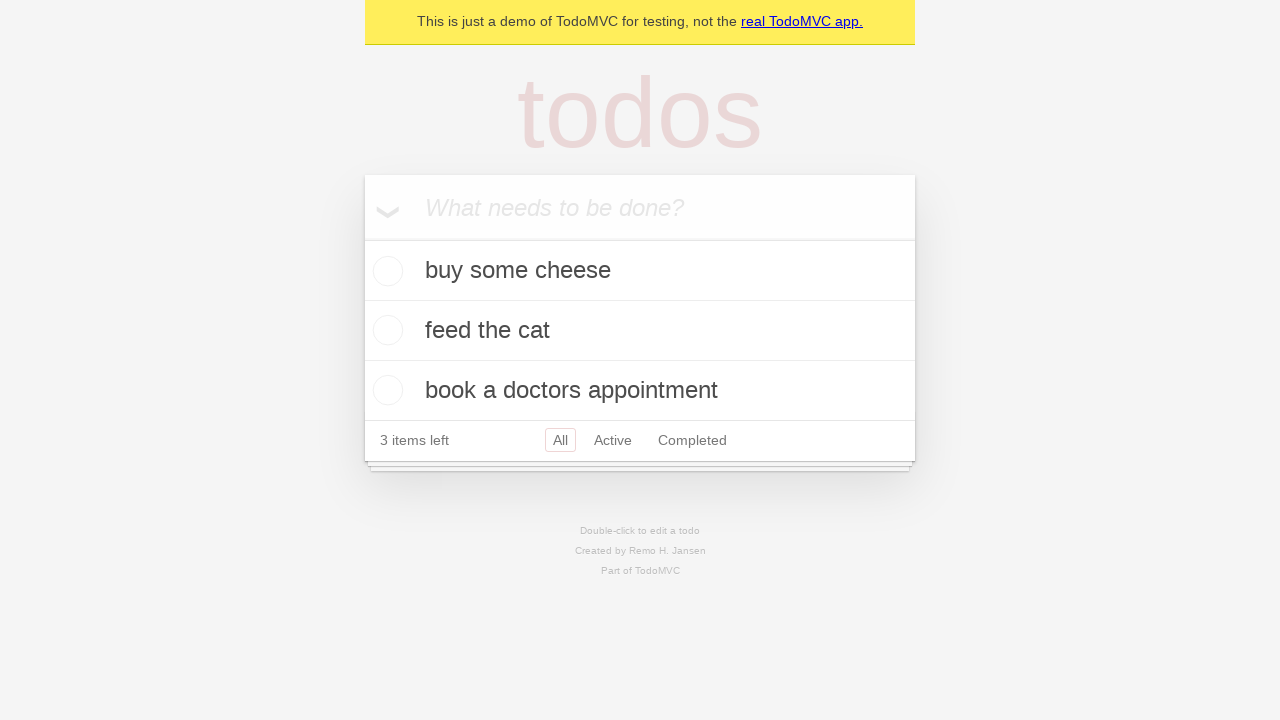

Waited for all three todo items to appear
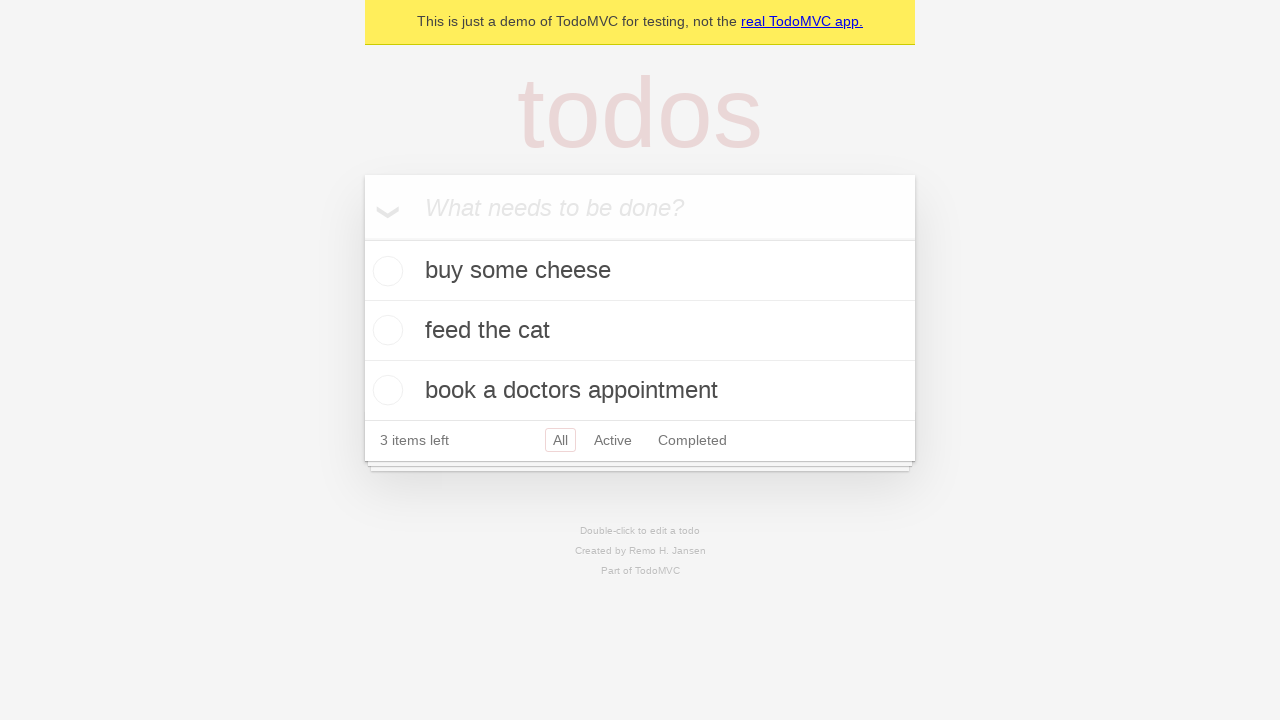

Checked the second todo item to mark it as completed at (385, 330) on .todo-list li .toggle >> nth=1
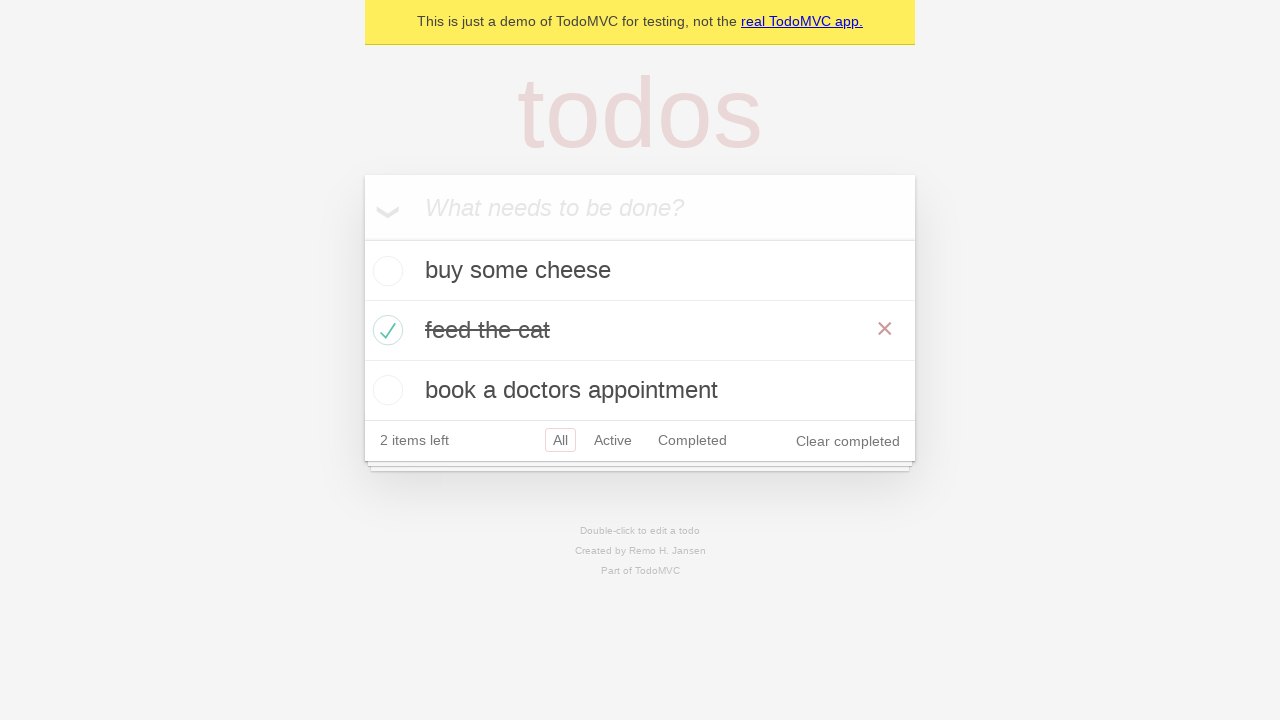

Clicked Completed filter to display only completed items at (692, 440) on .filters >> text=Completed
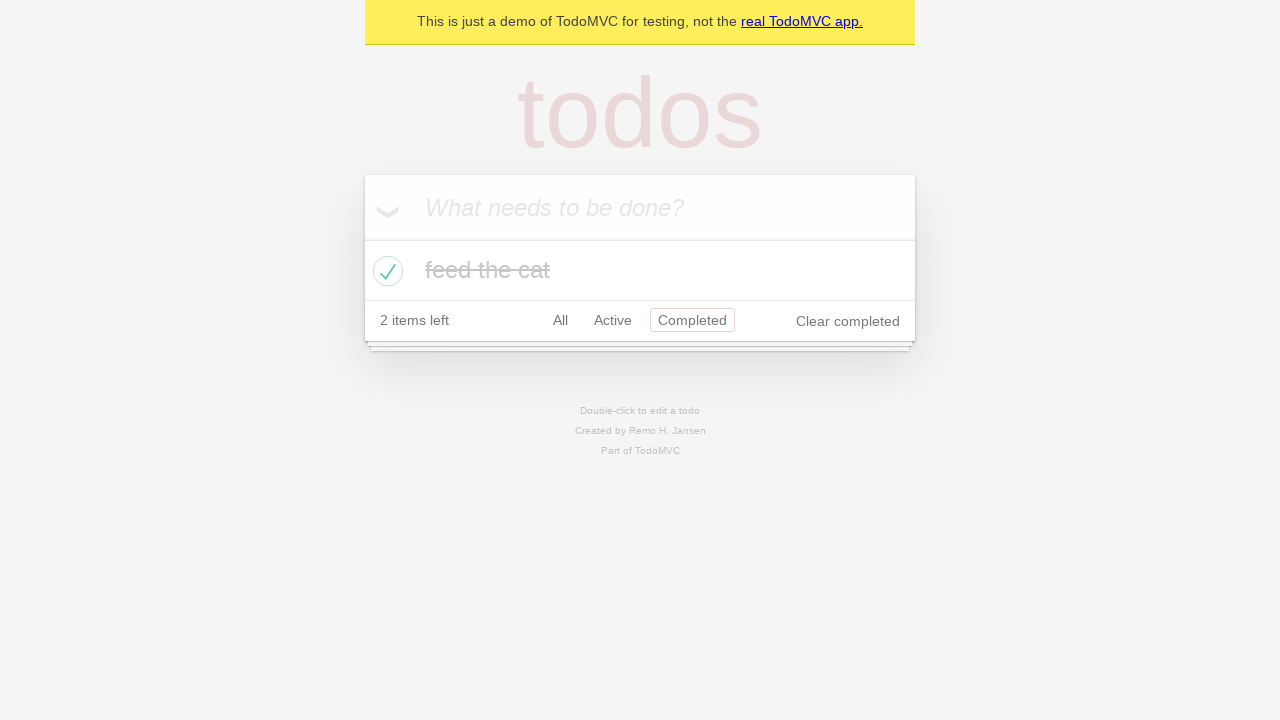

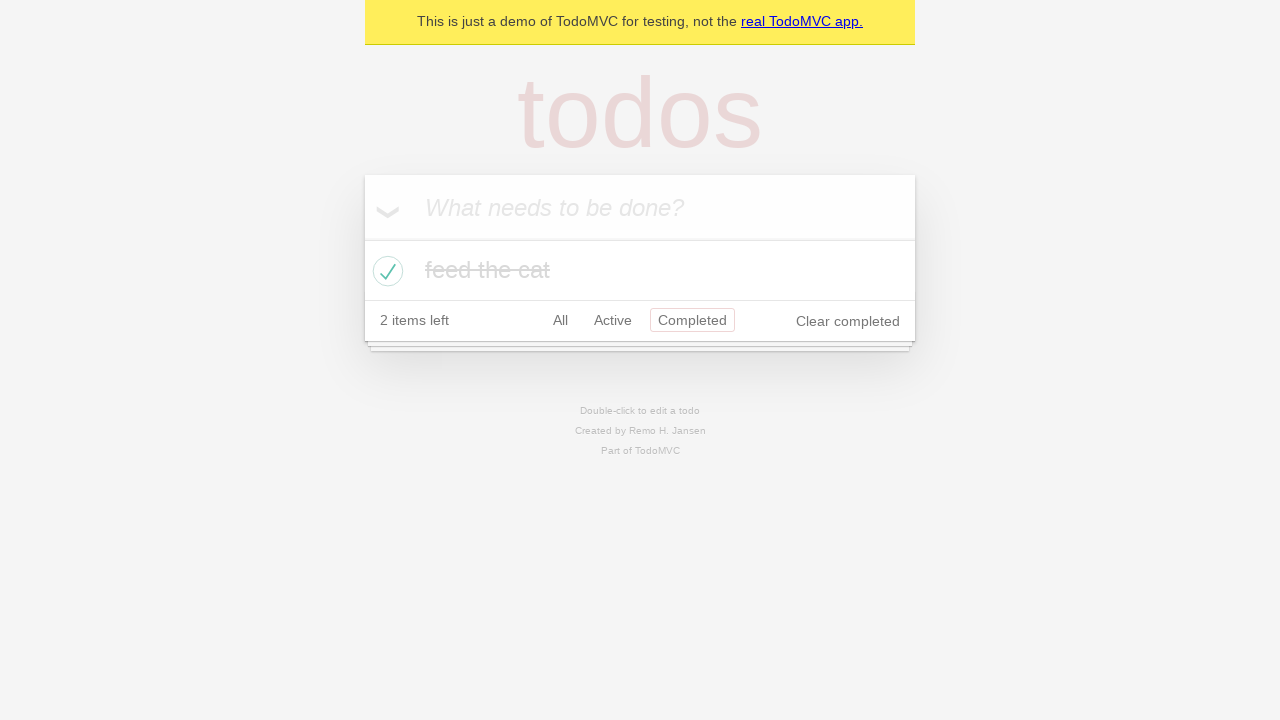